Navigates to OrangeHRM application and verifies the page title is "OrangeHRM"

Starting URL: http://alchemy.hguy.co/orangehrm

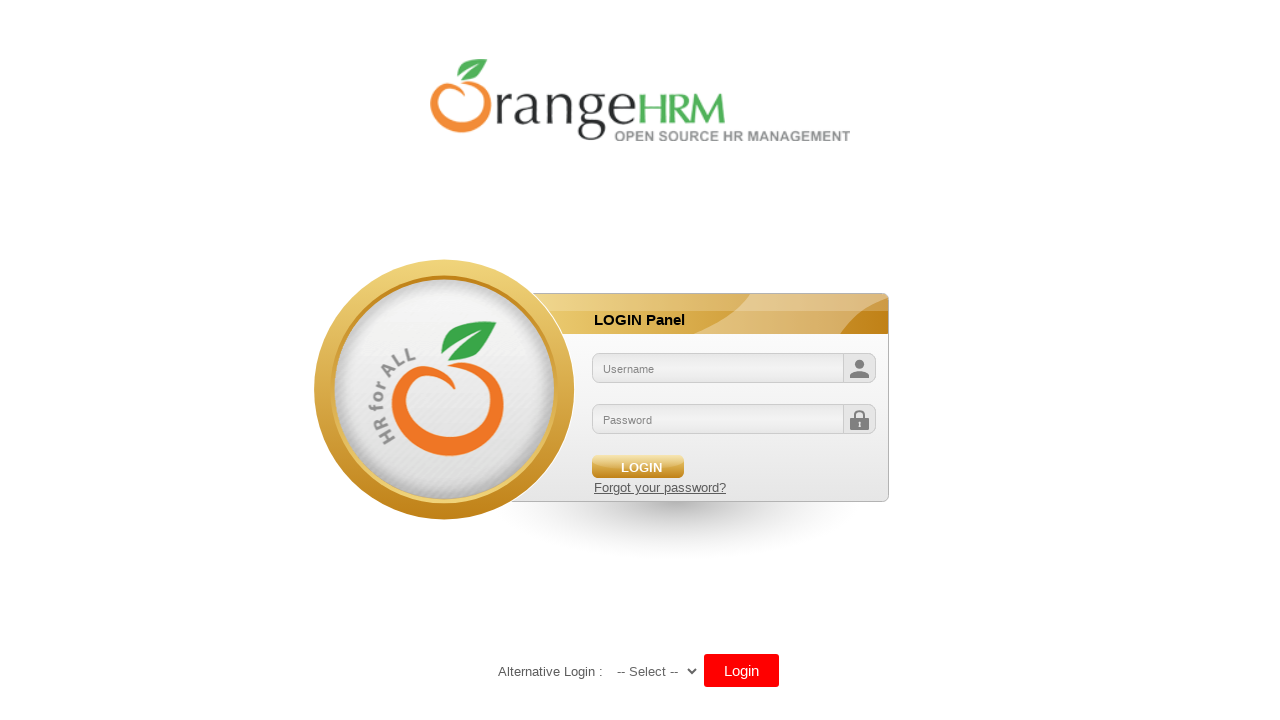

Navigated to OrangeHRM application at http://alchemy.hguy.co/orangehrm
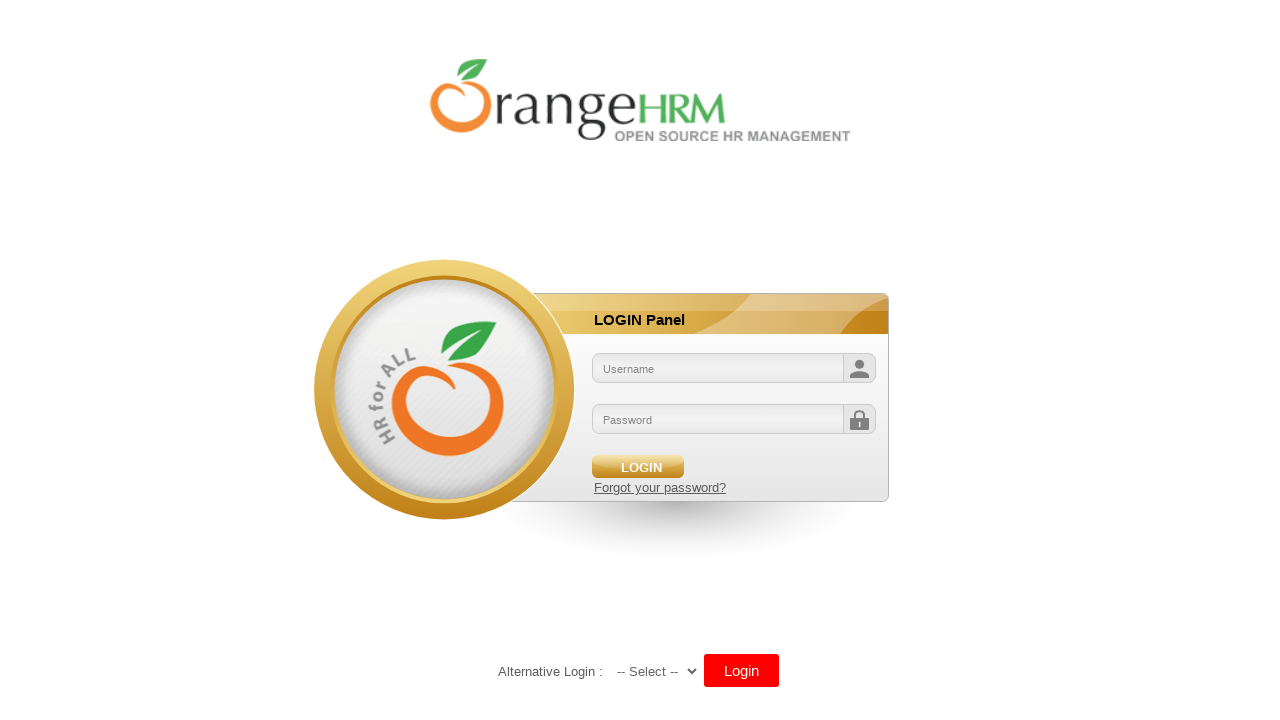

Retrieved page title: OrangeHRM
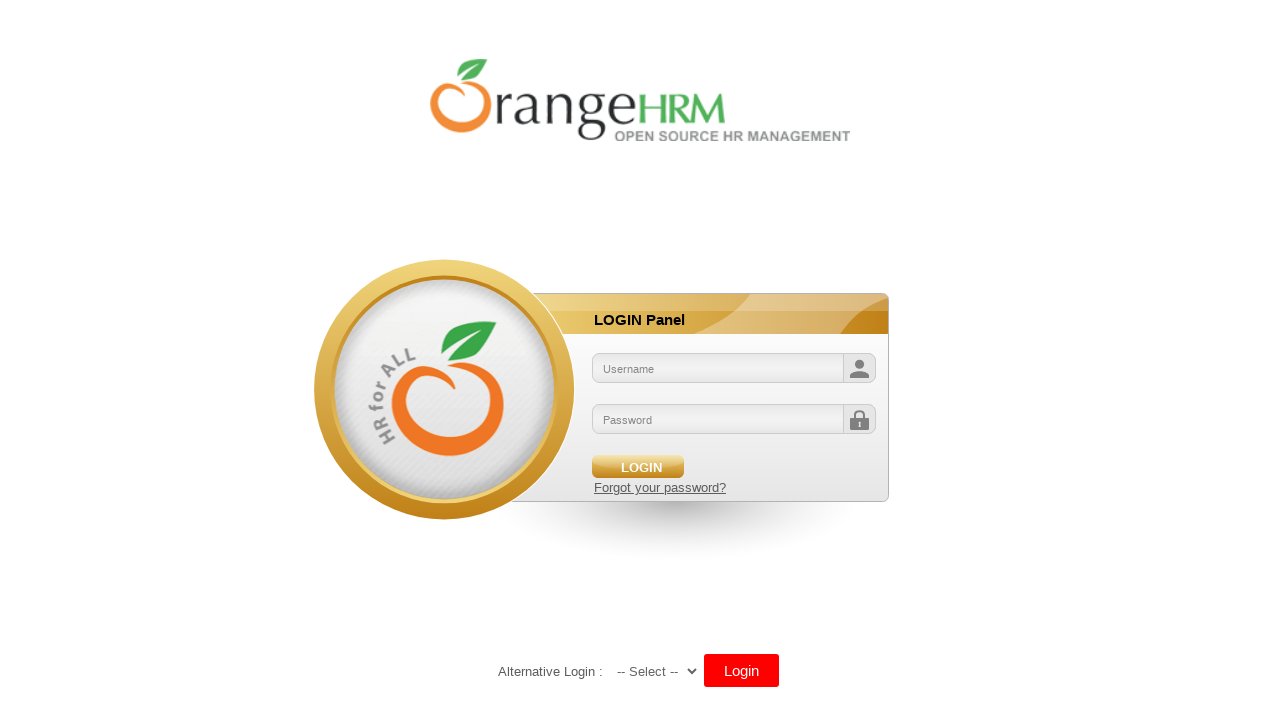

Verified page title is 'OrangeHRM'
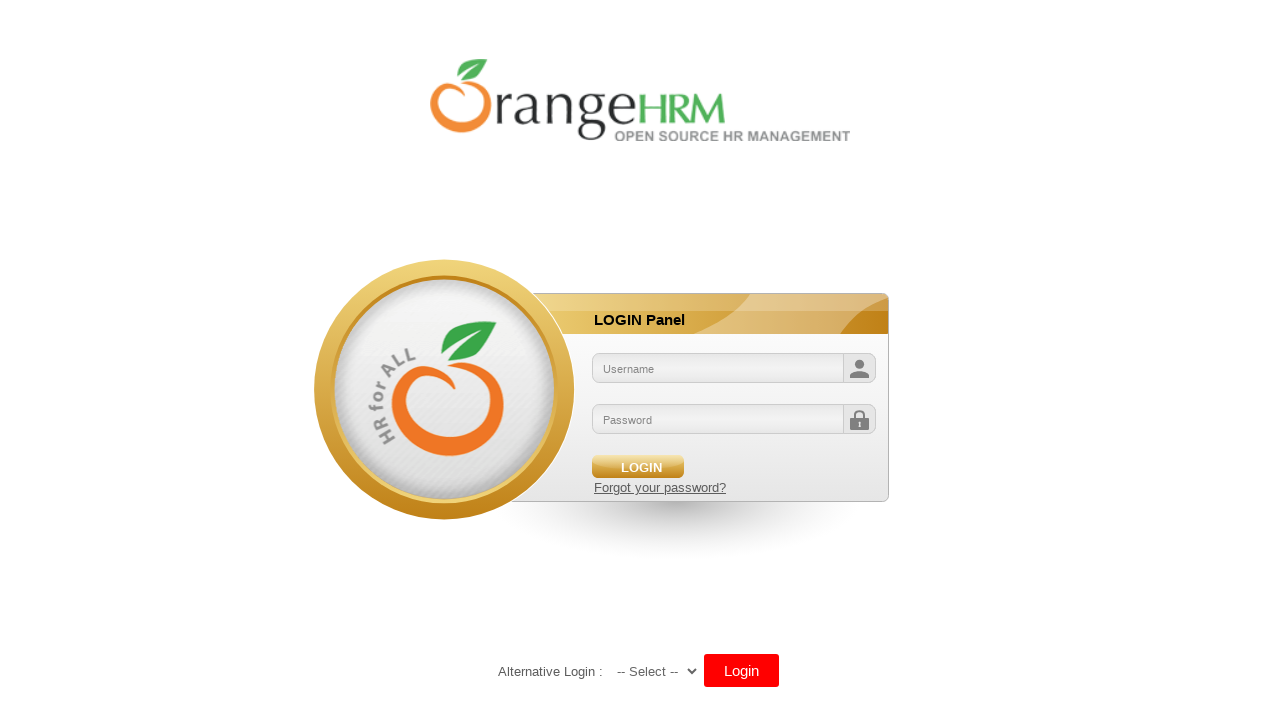

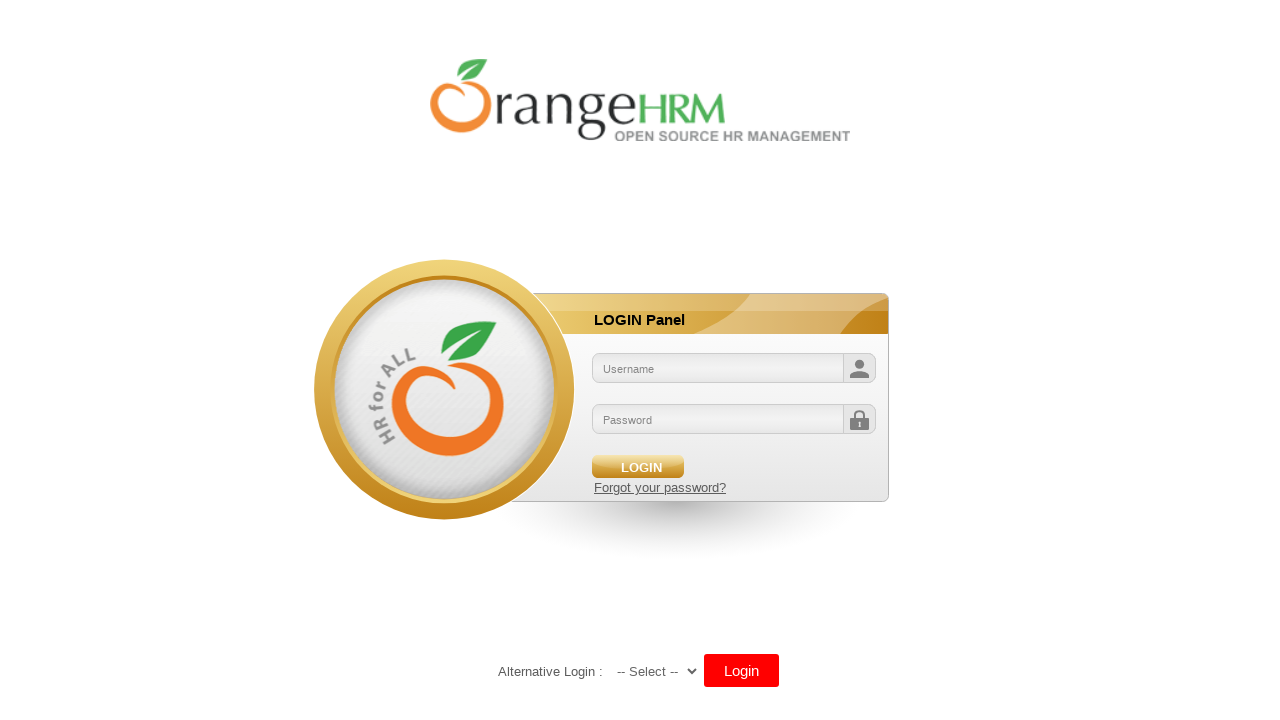